Navigates to Wisequarter website and verifies that the page title contains "Wise"

Starting URL: https://www.wisequarter.com

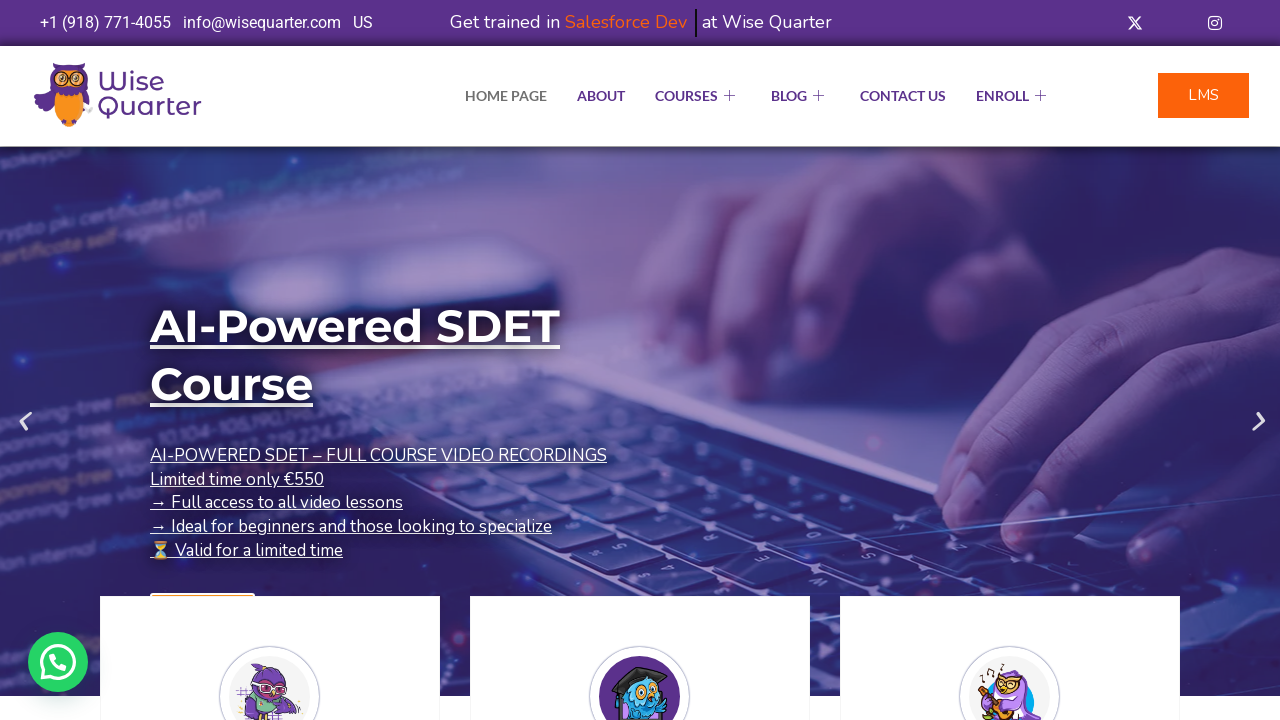

Navigated to https://www.wisequarter.com
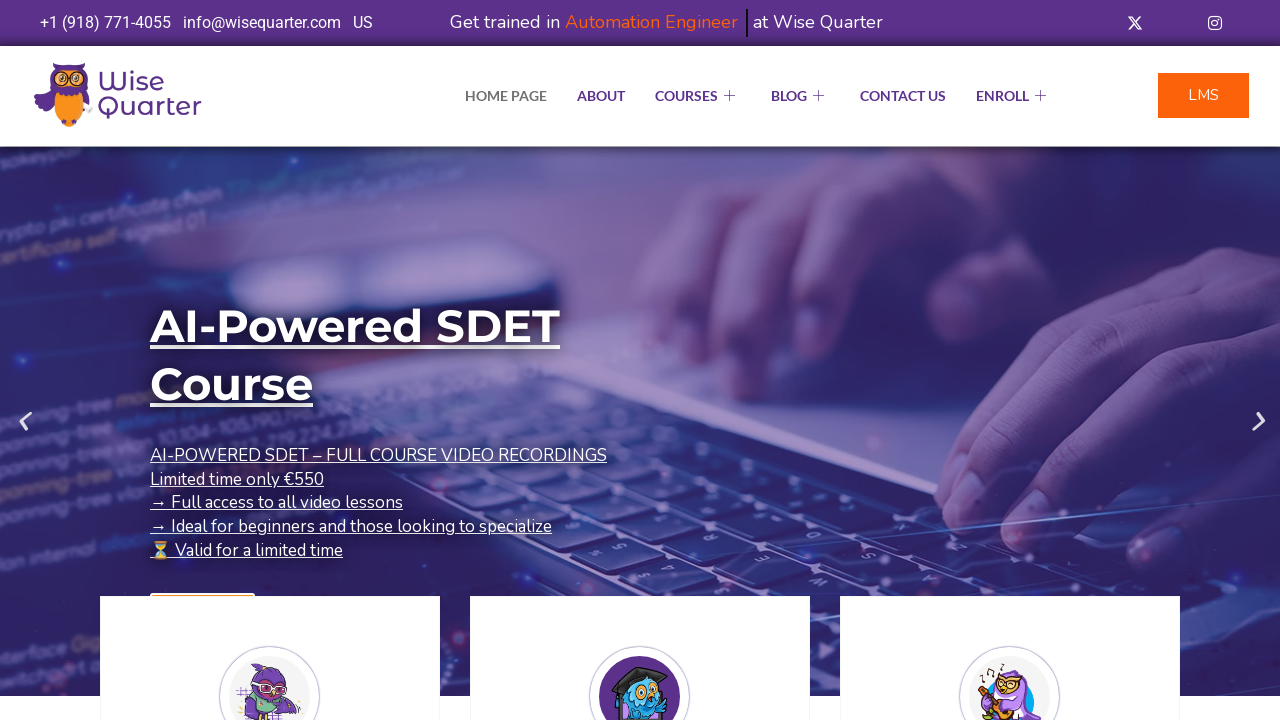

Retrieved page title: 'IT Bootcamp Courses, Online Classes - Wise Quarter Course'
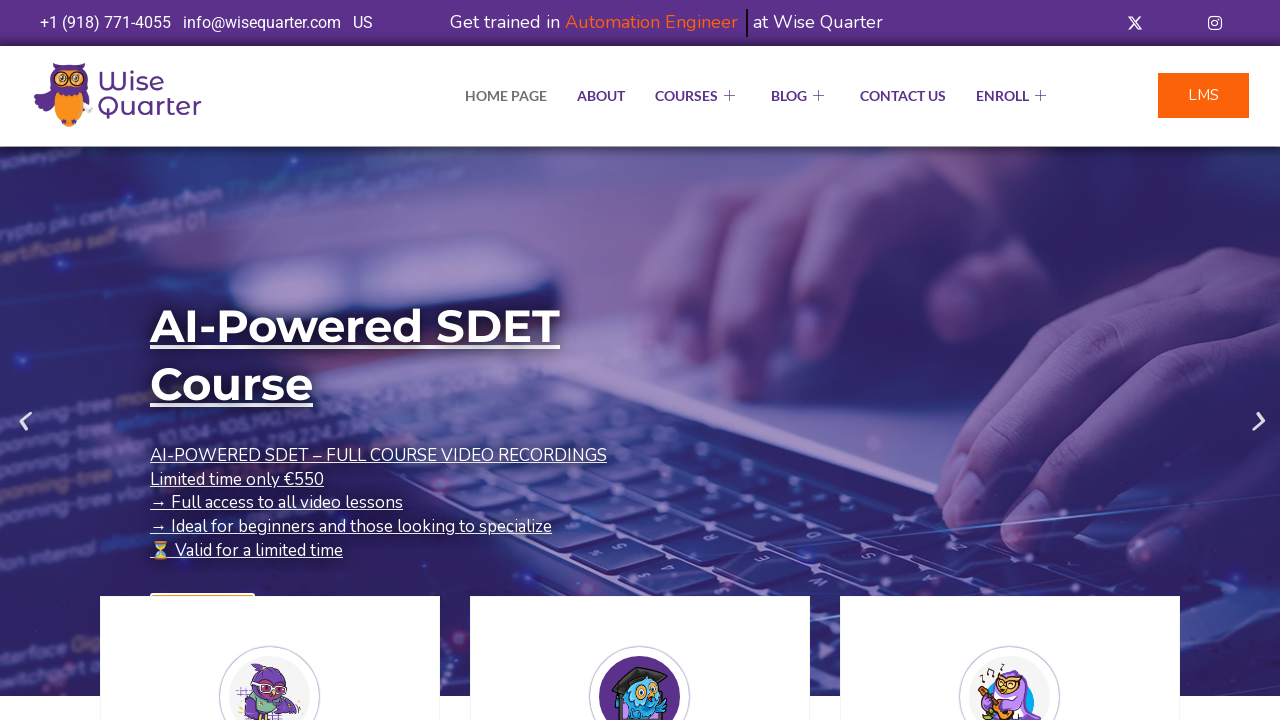

Verified that page title contains 'Wise'
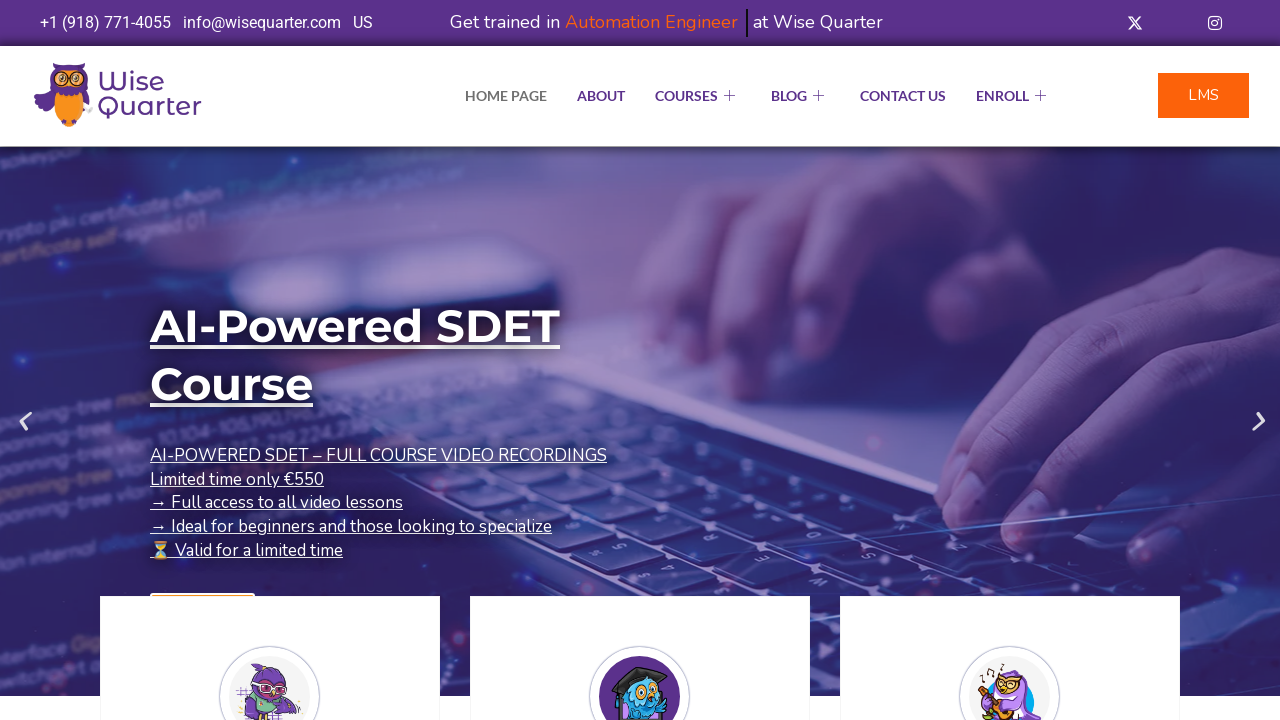

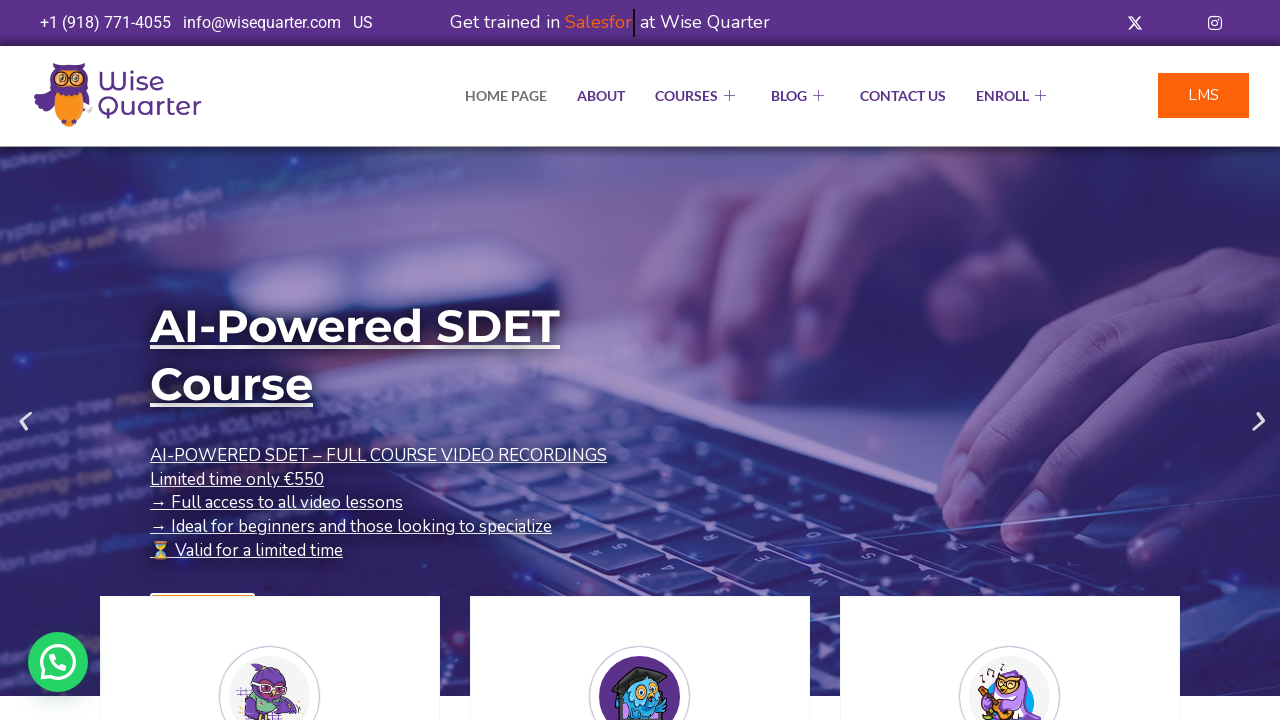